Tests browser alert handling by clicking a button that triggers an alert, accepting the alert, then reading a value from the page, calculating a mathematical result, entering it into a form field, and submitting.

Starting URL: http://suninjuly.github.io/alert_accept.html

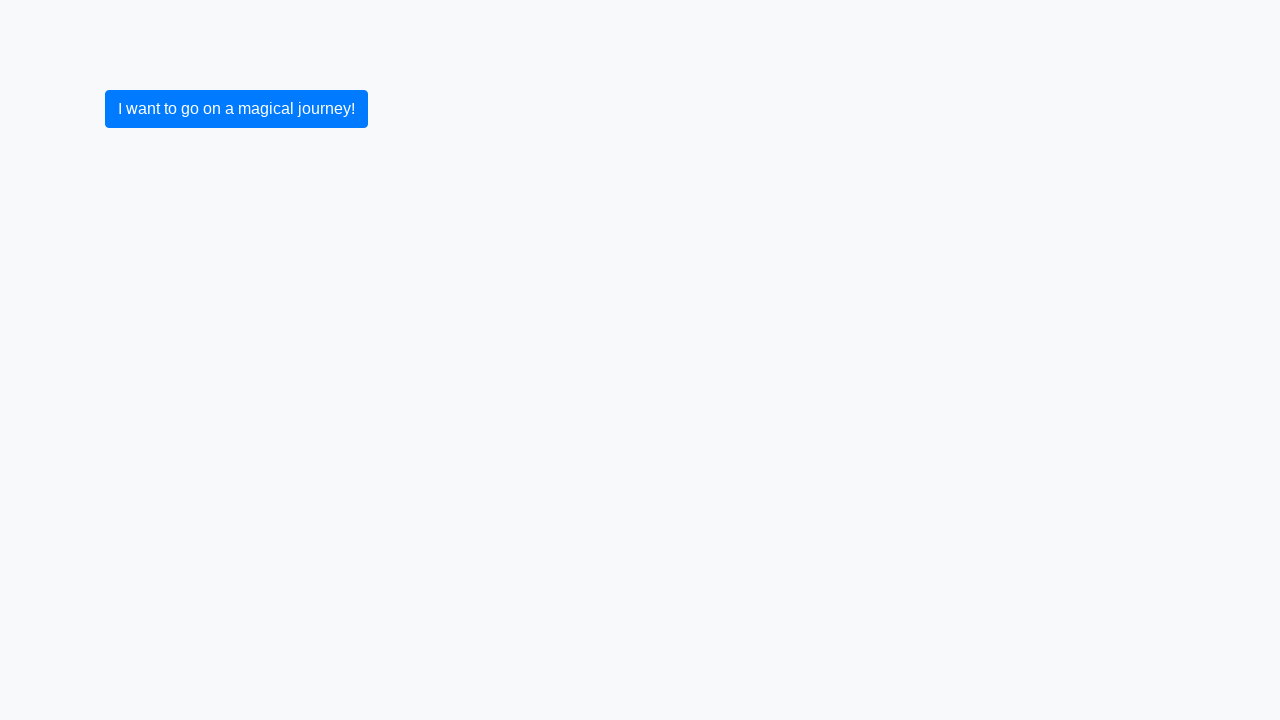

Set up dialog handler to accept alerts
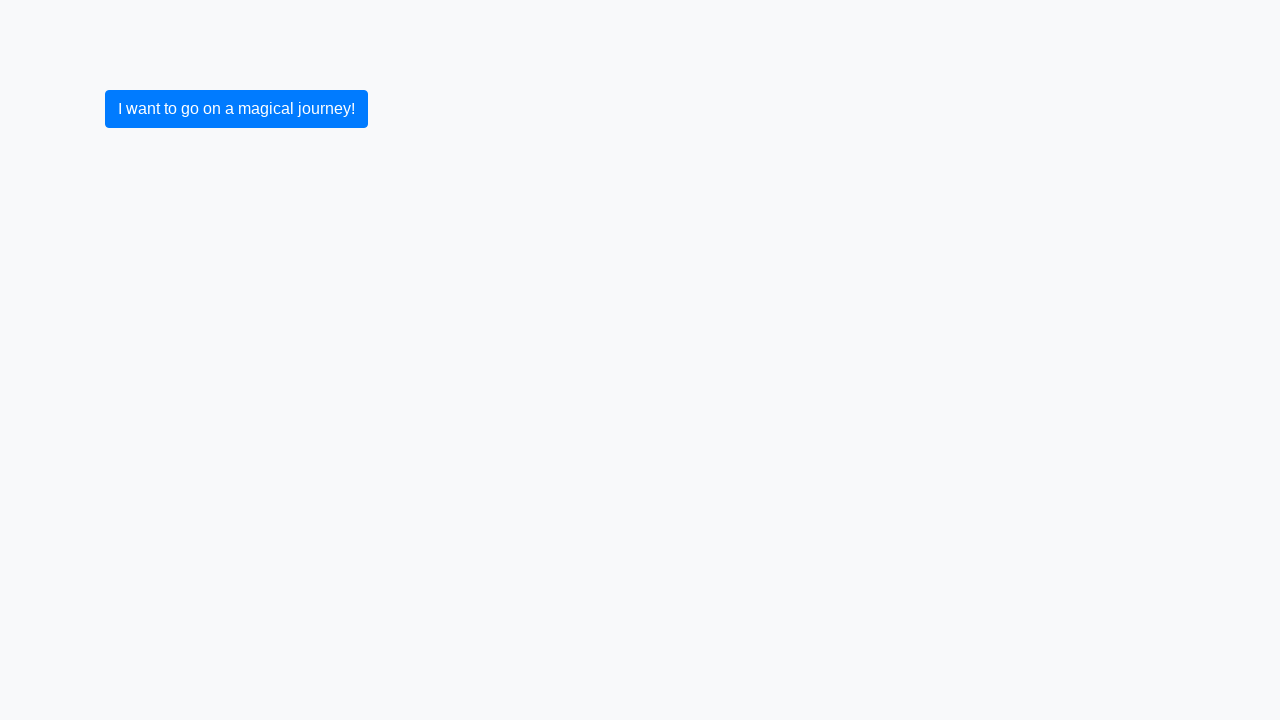

Clicked button to trigger alert at (236, 109) on xpath=//button
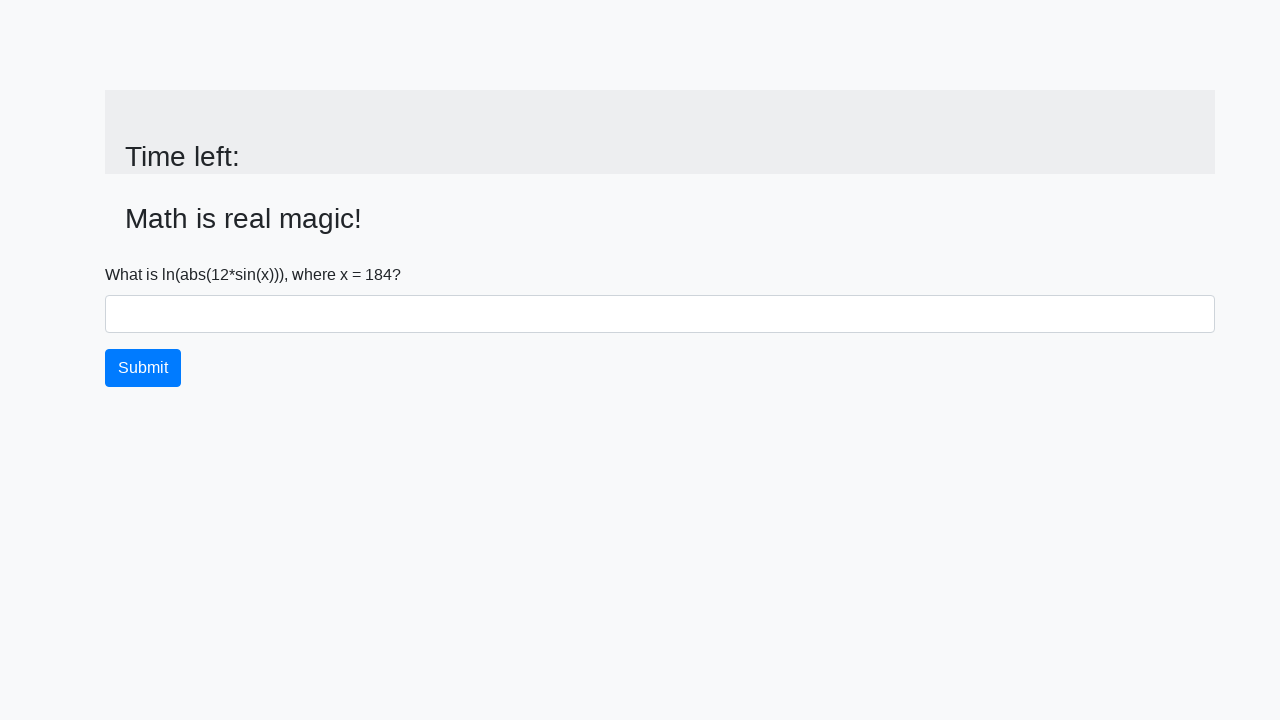

Alert accepted and input_value element appeared
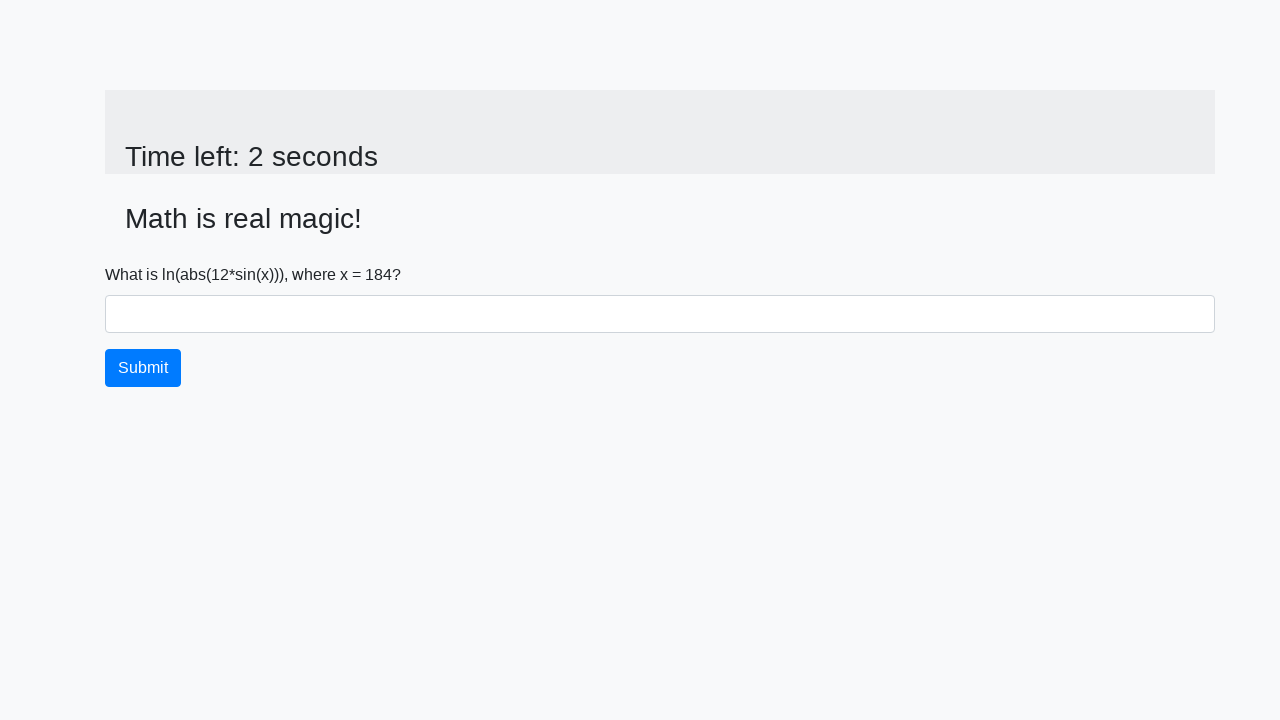

Retrieved x value from page: 184
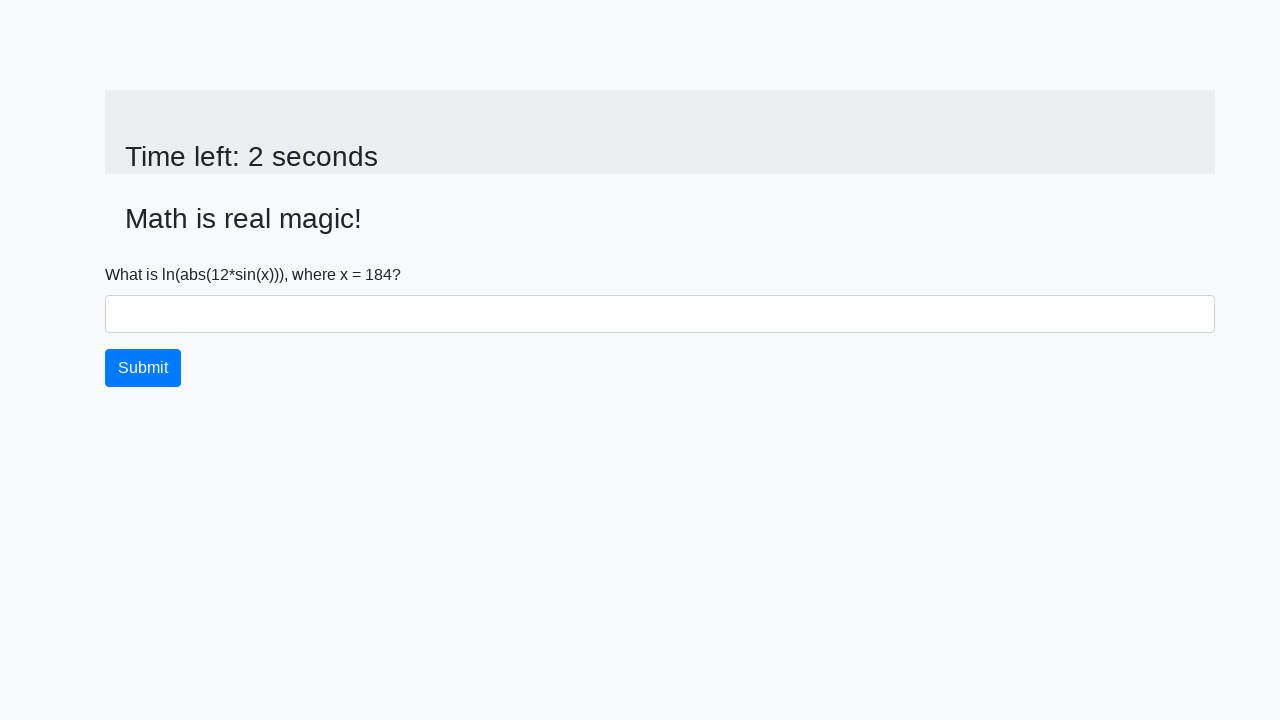

Calculated result: 2.461212531409222
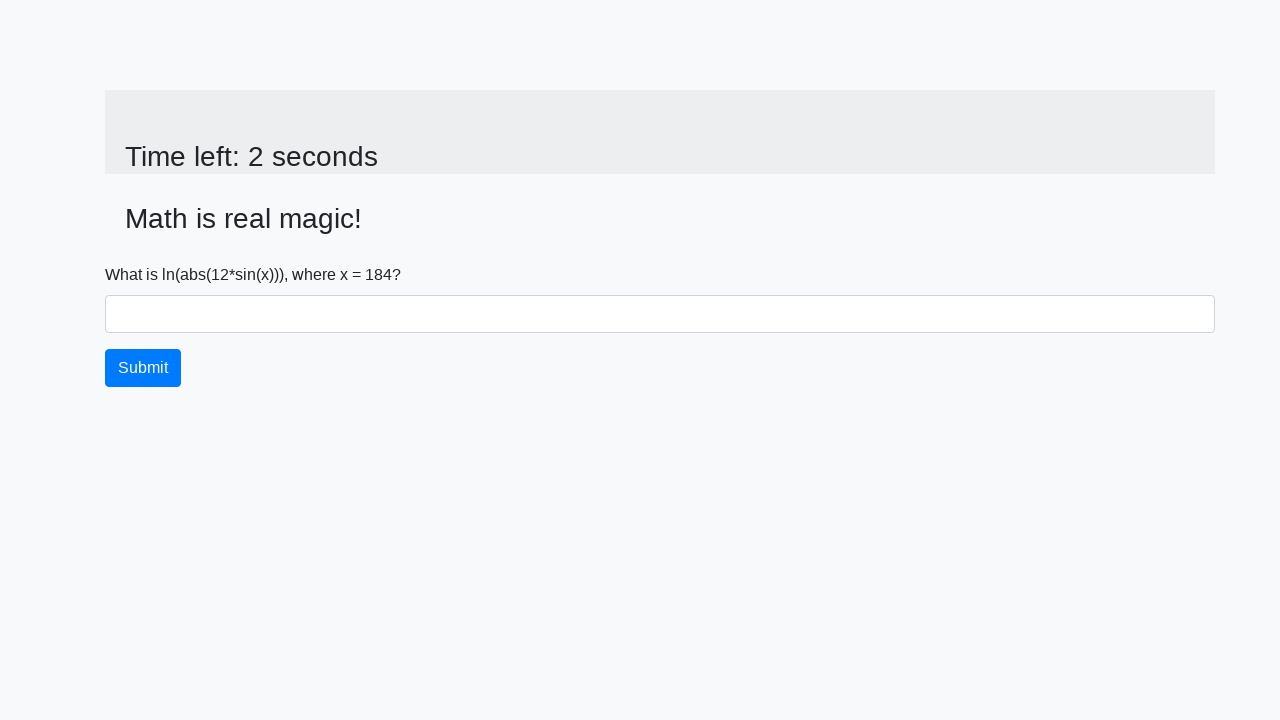

Filled answer field with calculated value: 2.461212531409222 on #answer
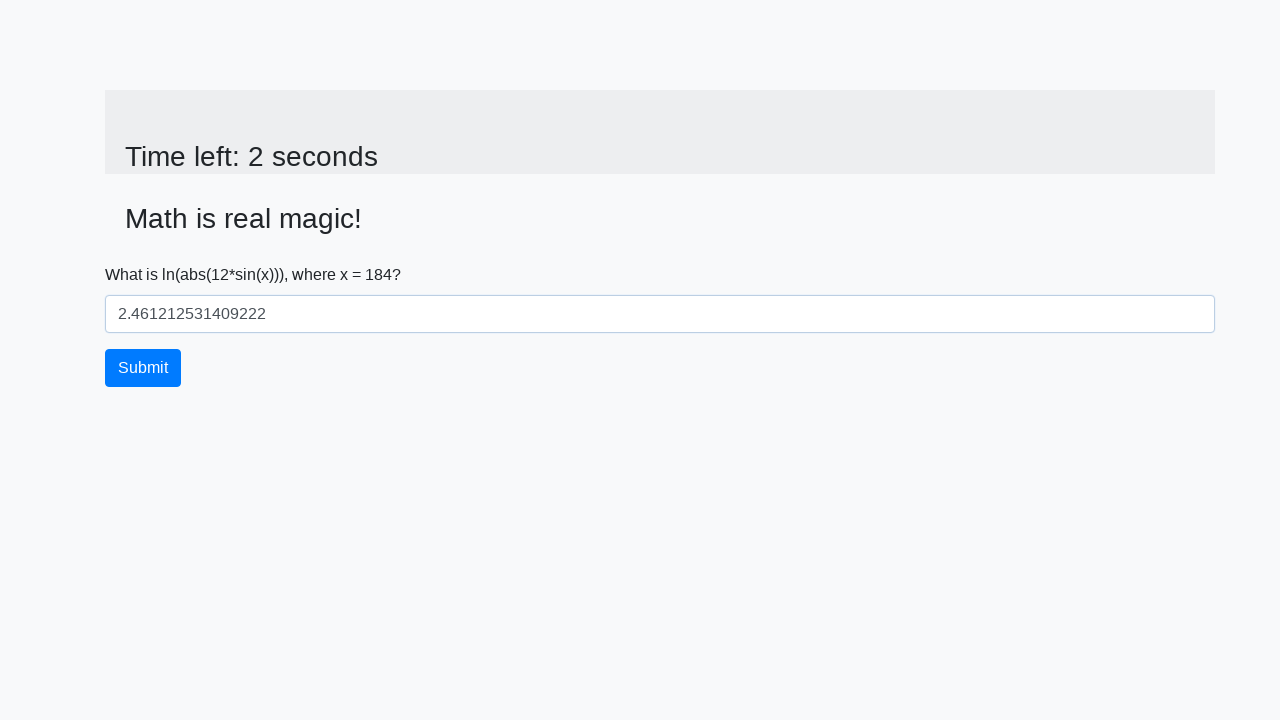

Clicked submit button to submit the form at (143, 368) on button
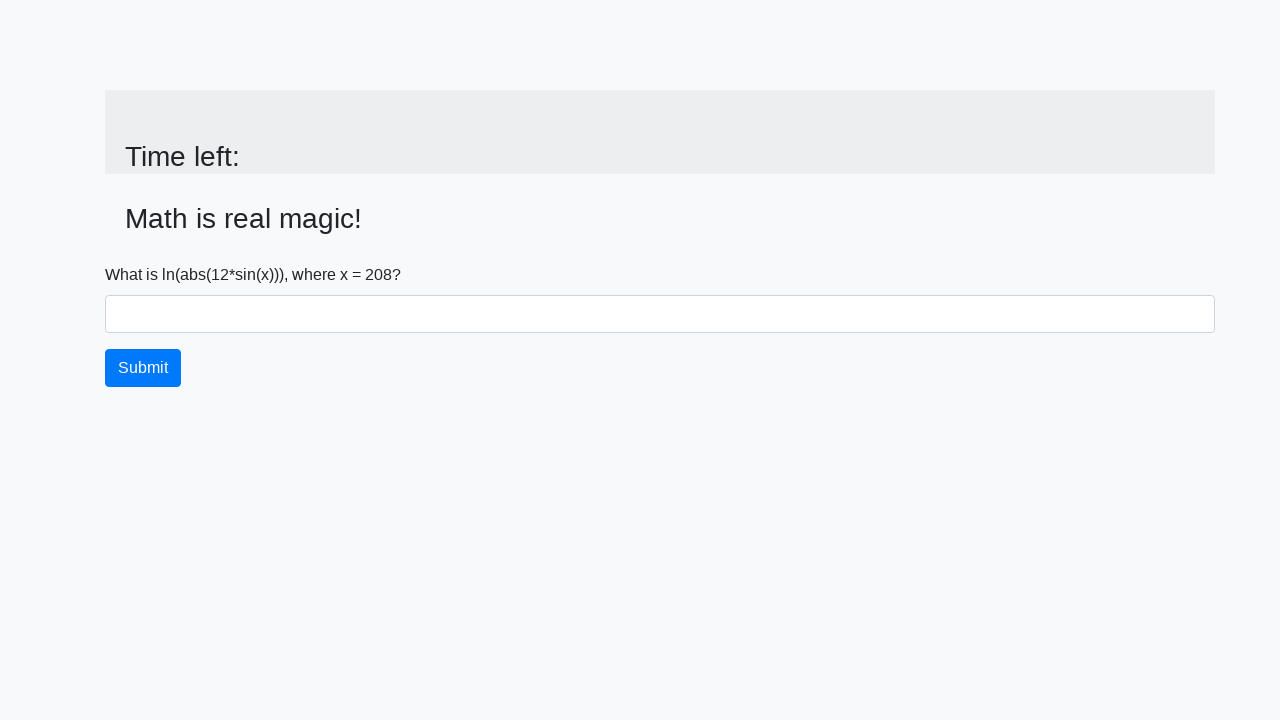

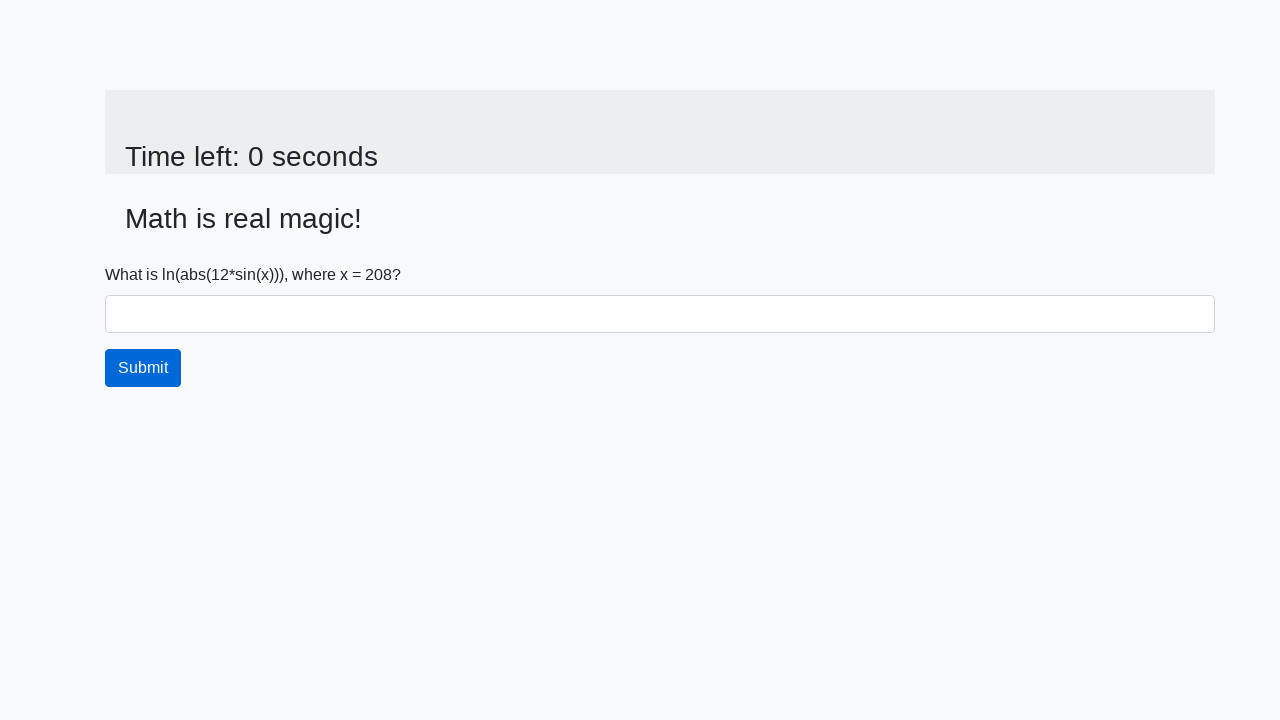